Tests multi-select dropdown functionality by selecting multiple options using different selection methods (by index, value, and visible text)

Starting URL: https://letcode.in/dropdowns

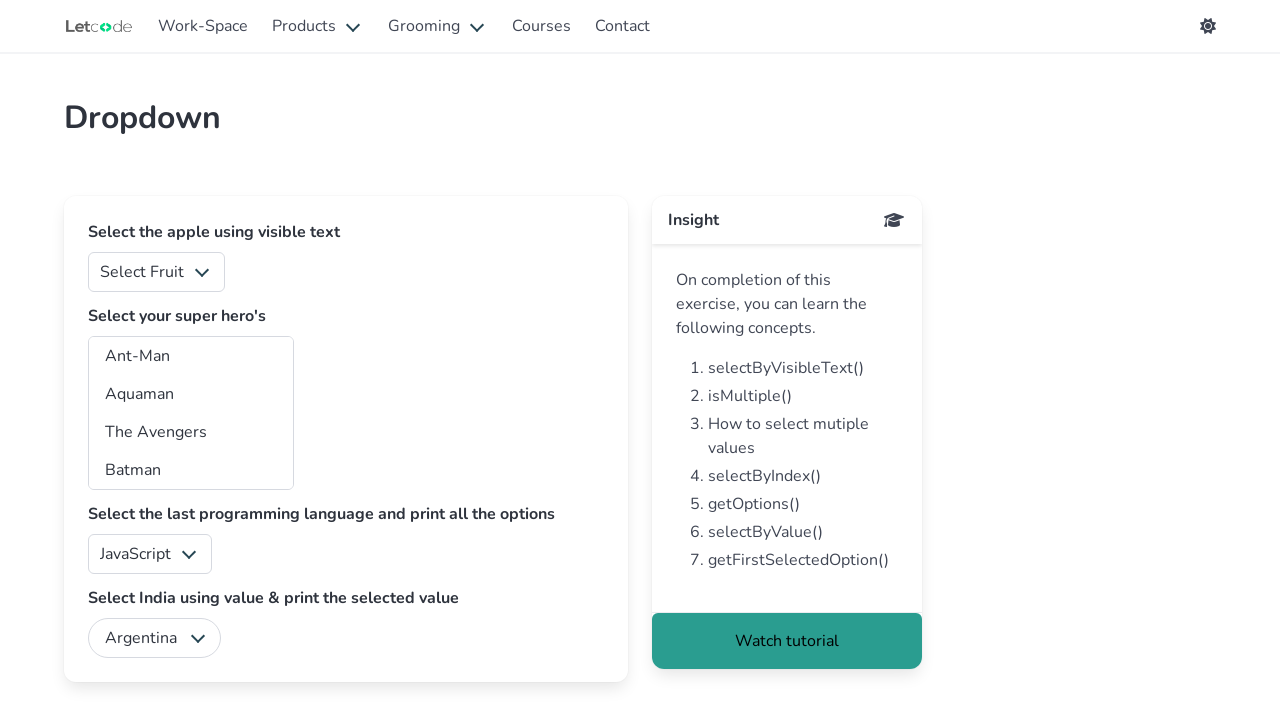

Navigated to dropdowns page
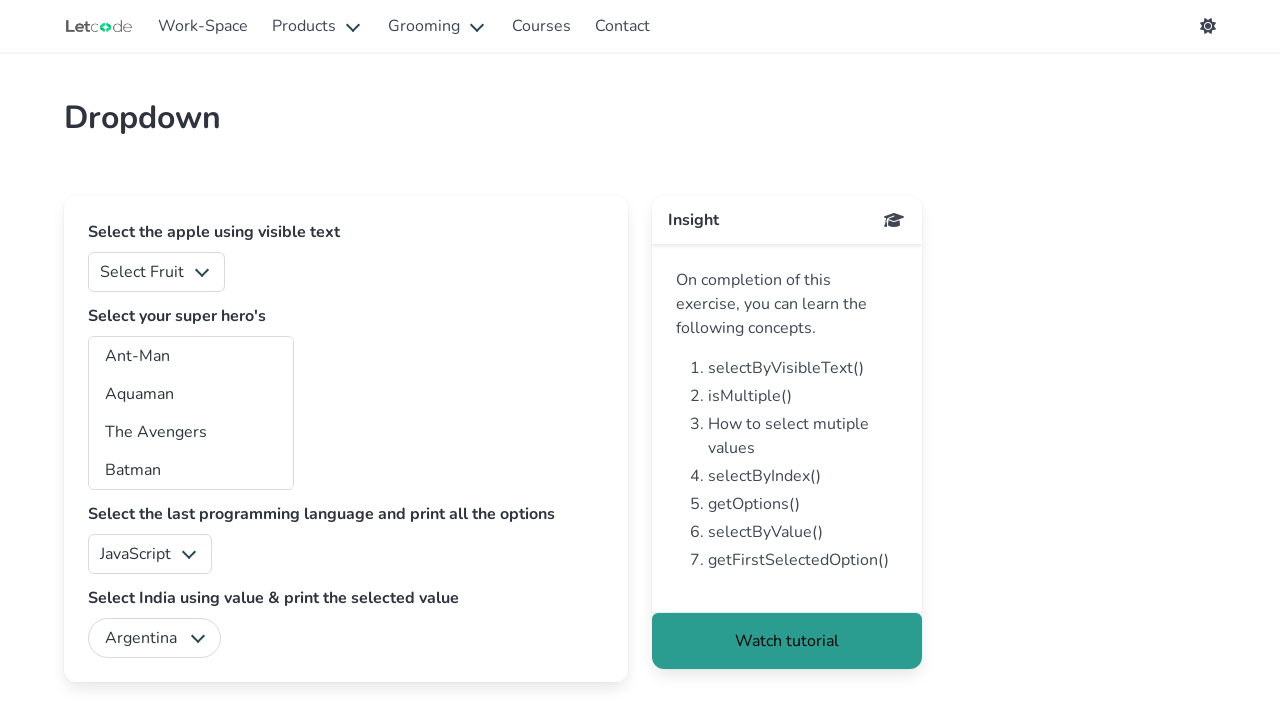

Located multi-select dropdown element with id 'superheros'
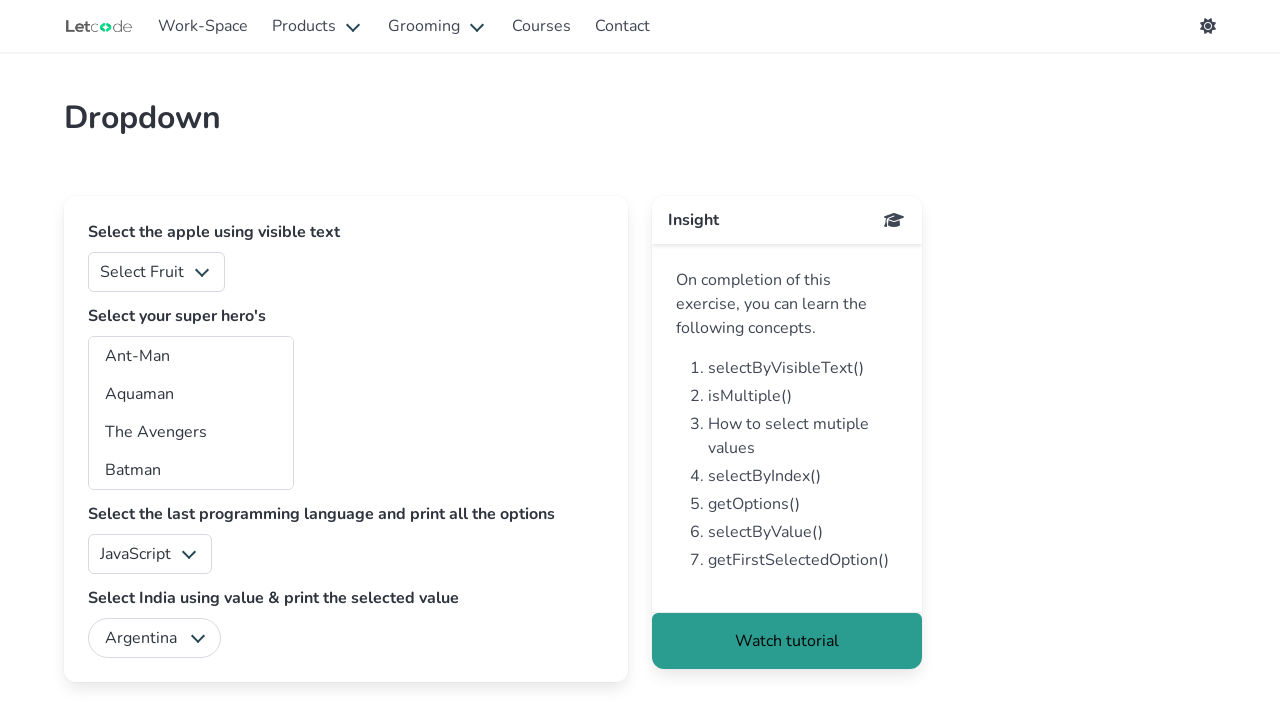

Selected option by index 1 from multi-select dropdown on #superheros
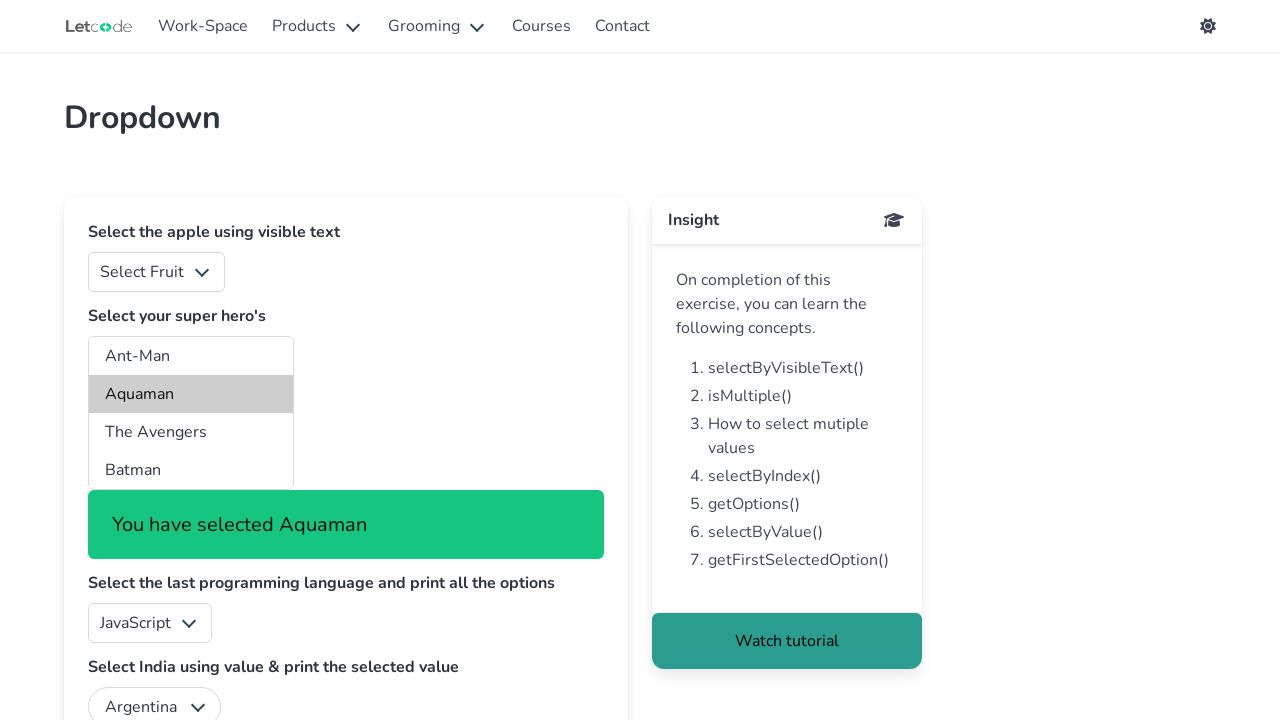

Selected option with value 'am' from multi-select dropdown on #superheros
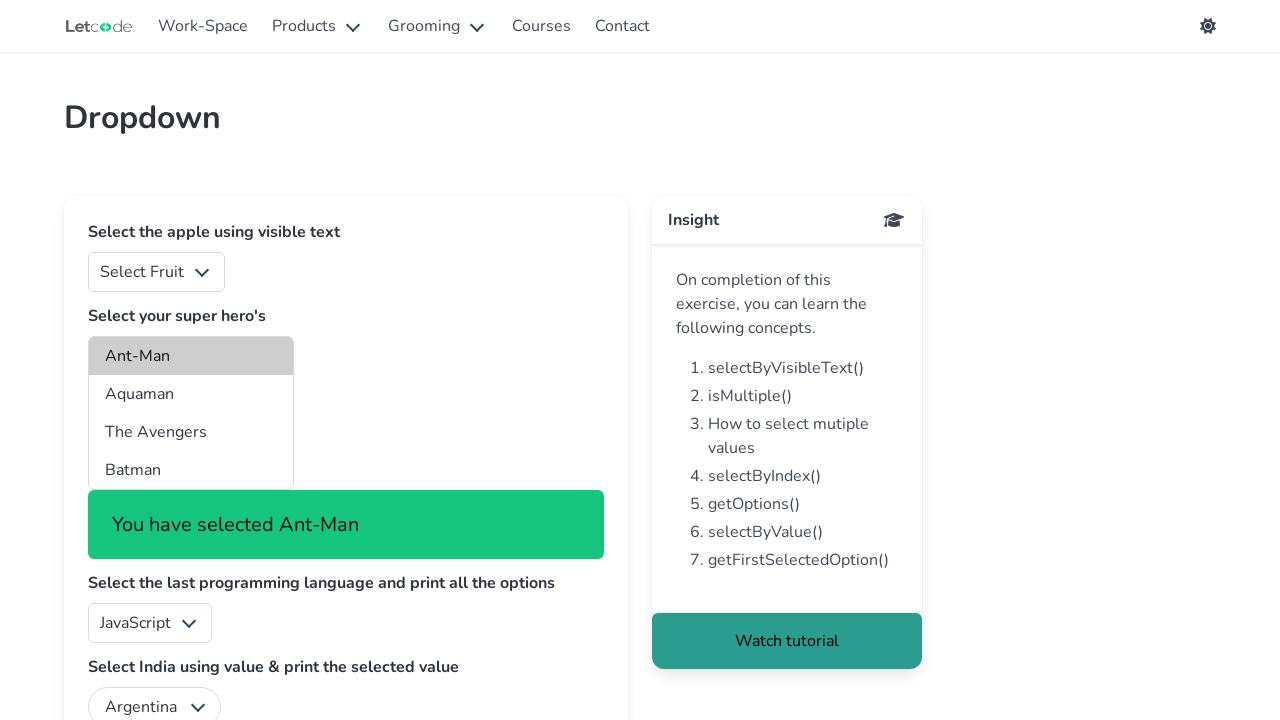

Selected option with visible text 'Batman' from multi-select dropdown on #superheros
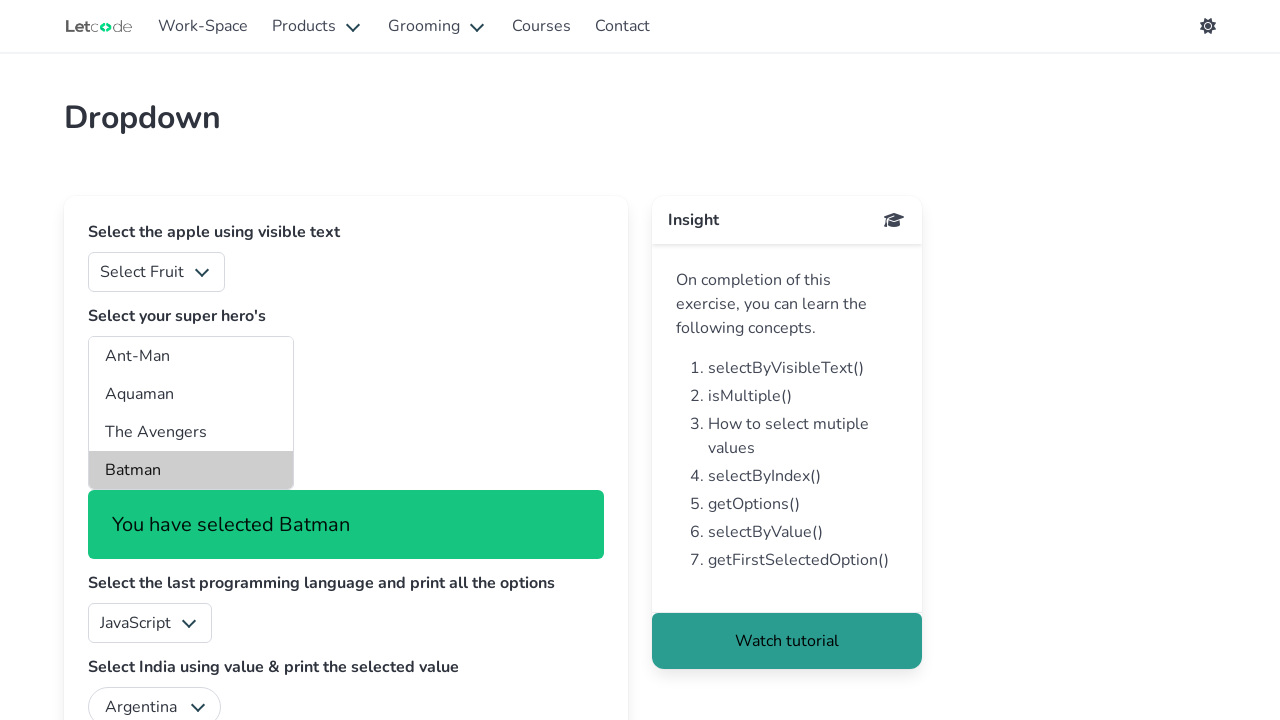

Located all checked options in multi-select dropdown
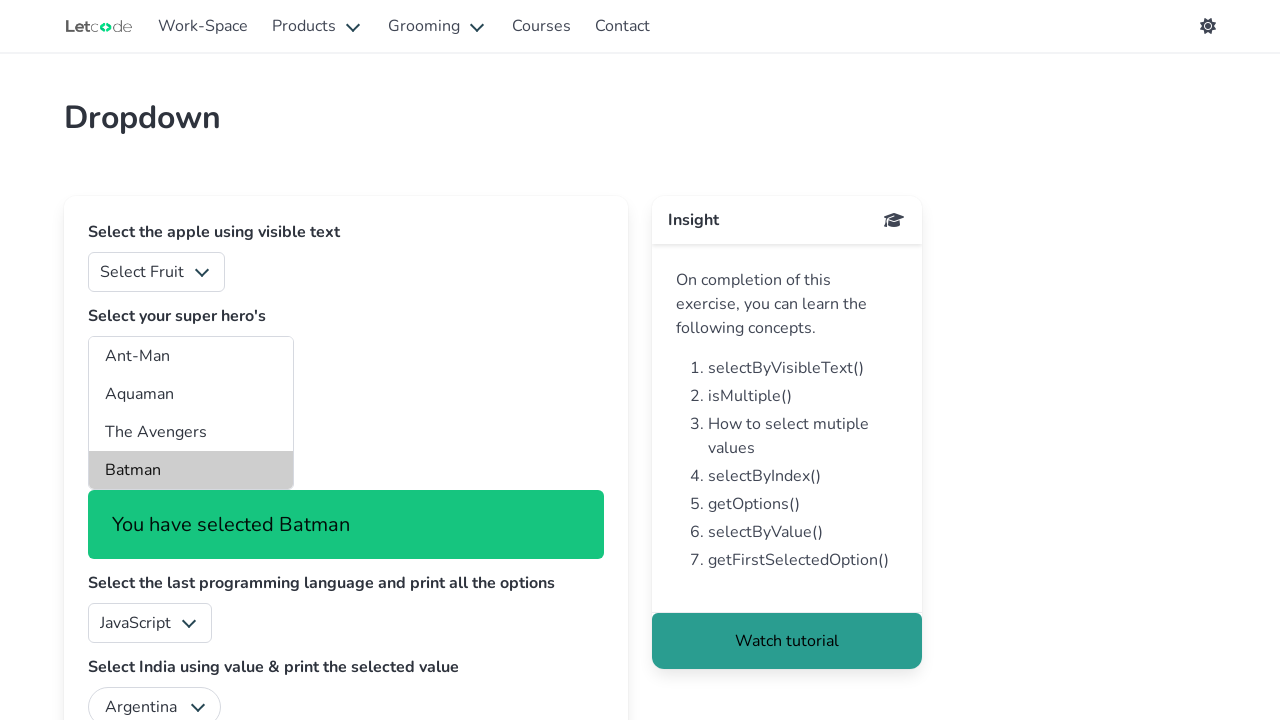

Counted 1 selected options in multi-select dropdown
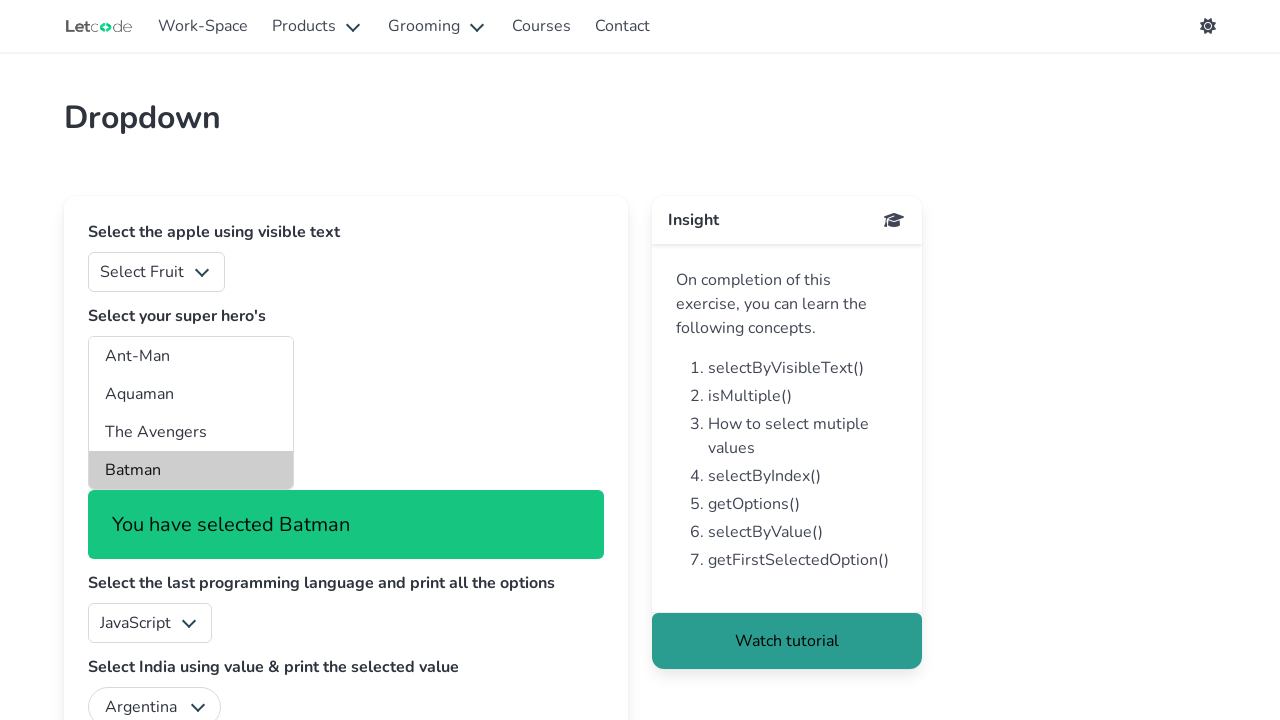

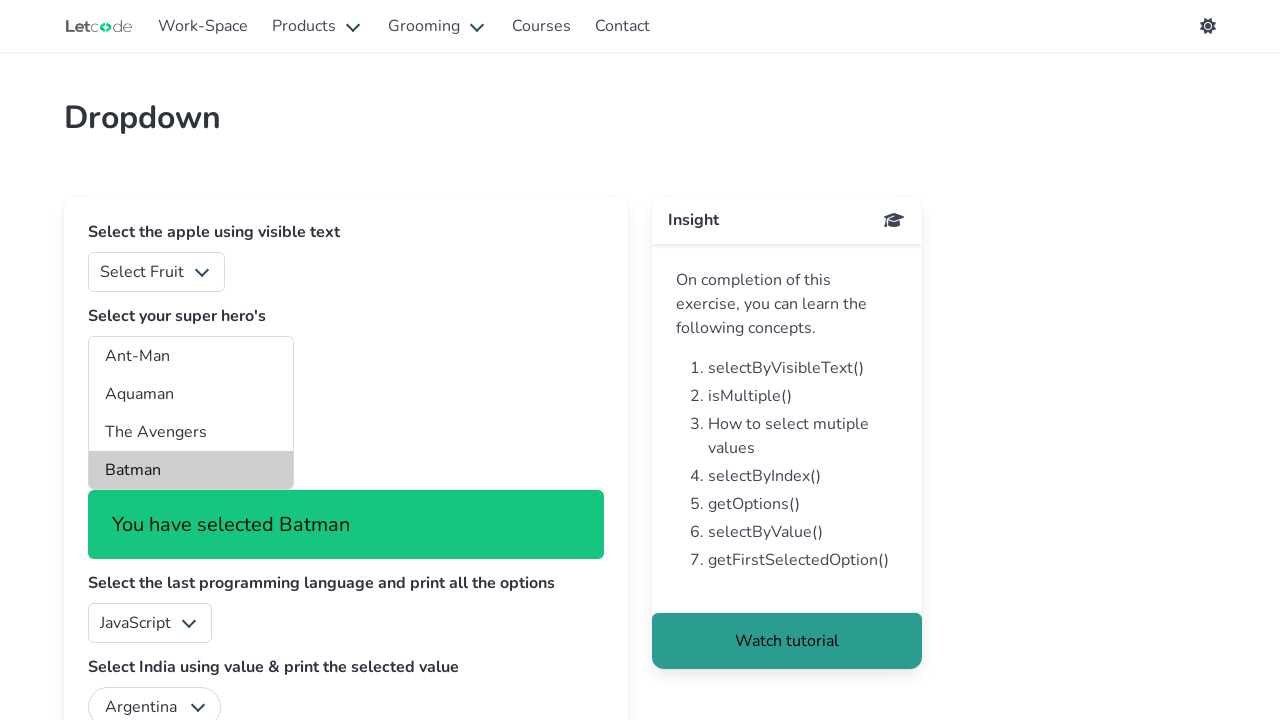